Tests that navigating to Greet-A-Cat page displays the greeting "Meow!Meow!Meow!"

Starting URL: https://cs1632.appspot.com/

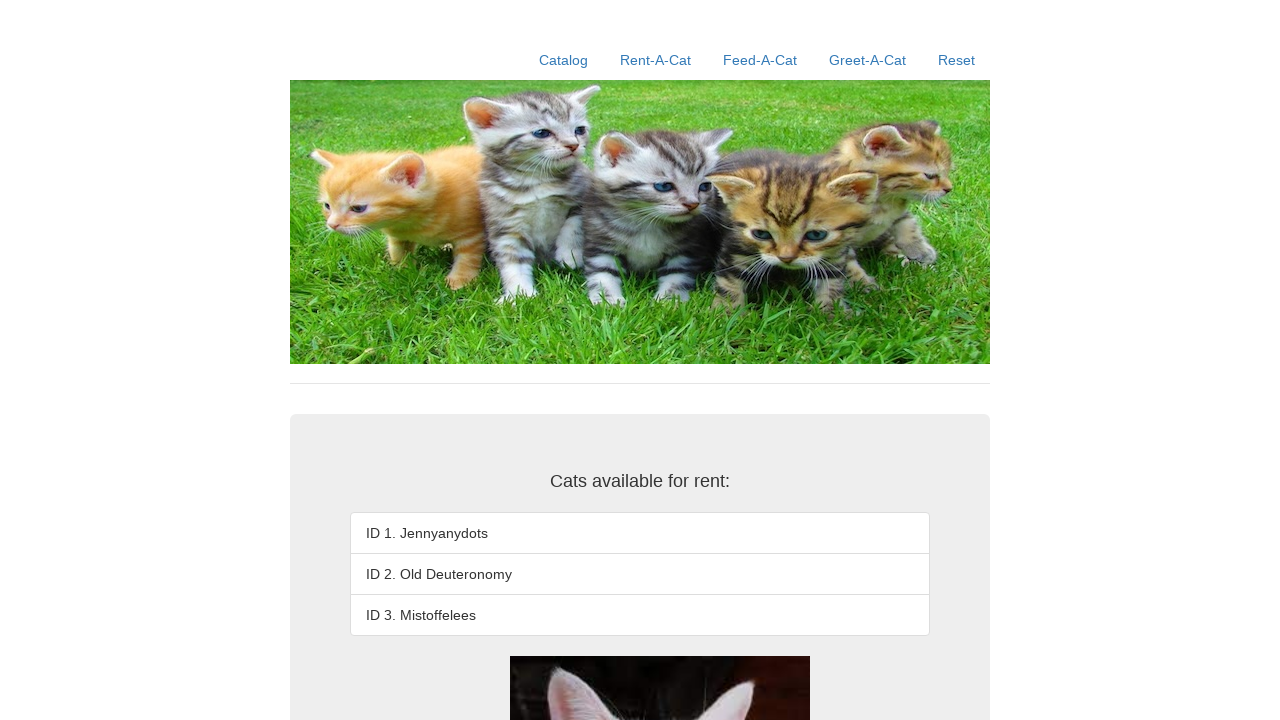

Clicked on Greet-A-Cat link at (868, 60) on a:has-text('Greet-A-Cat')
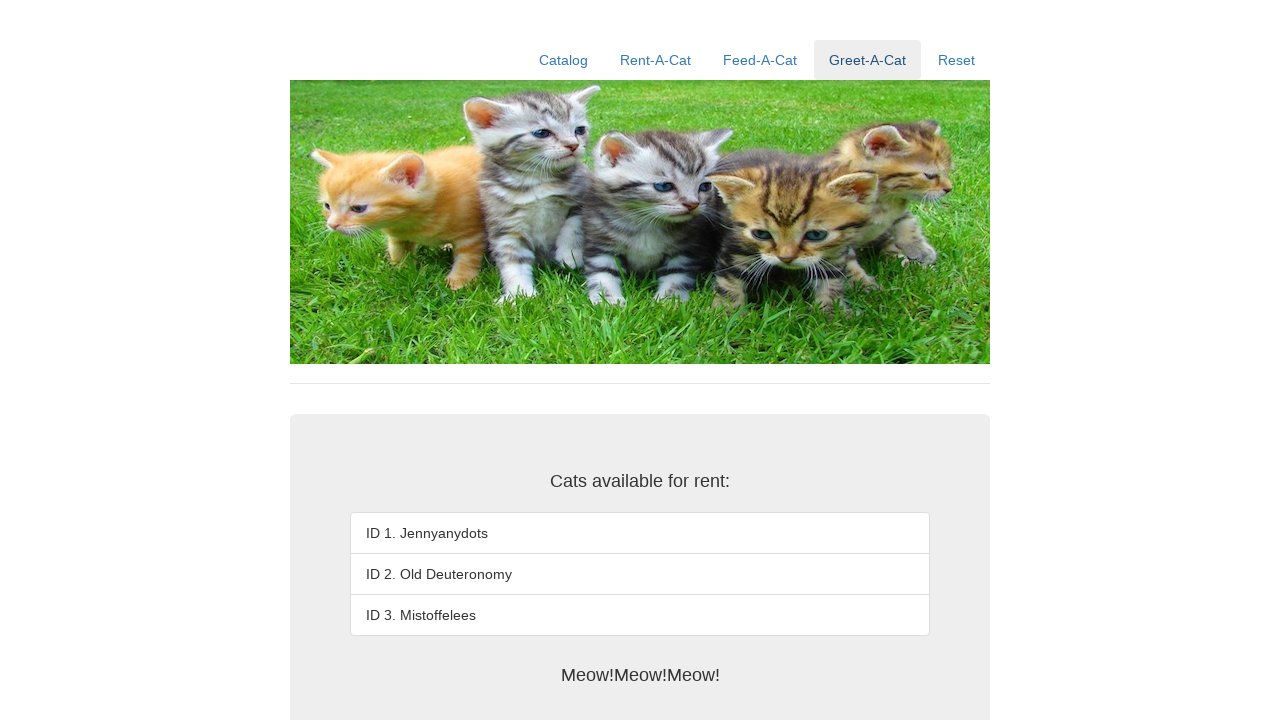

Verified greeting text displays 'Meow!Meow!Meow!'
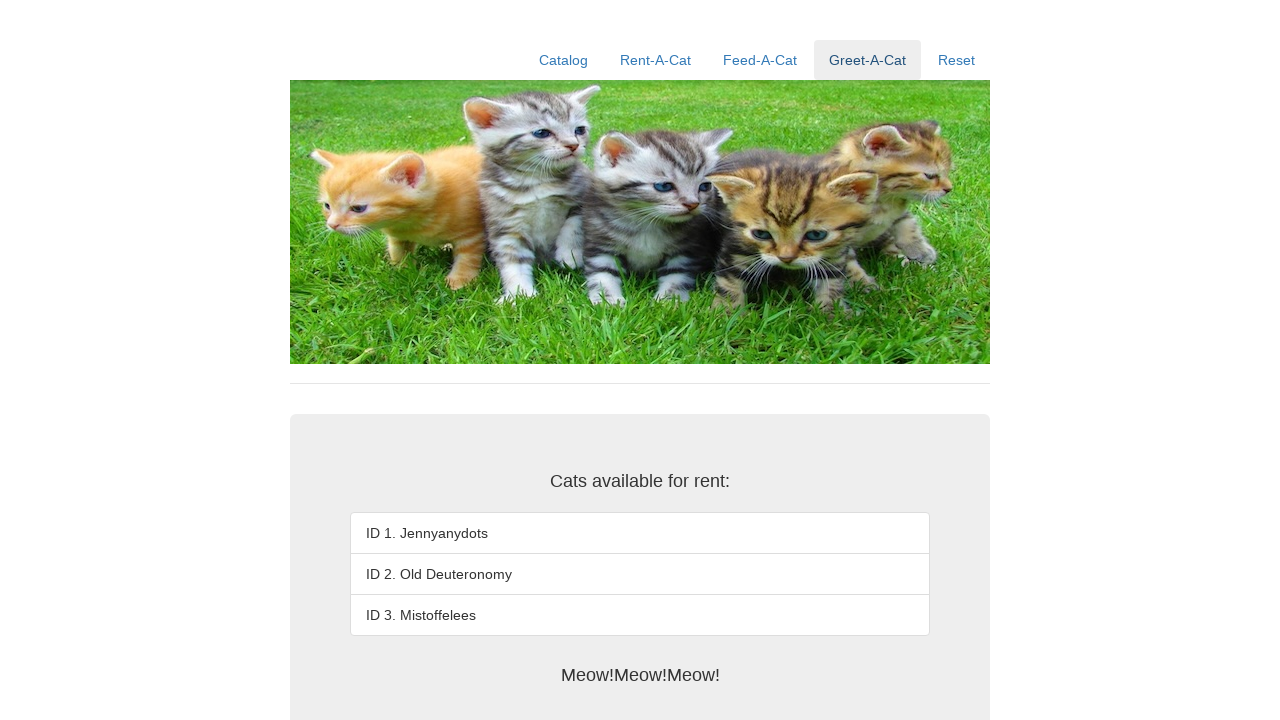

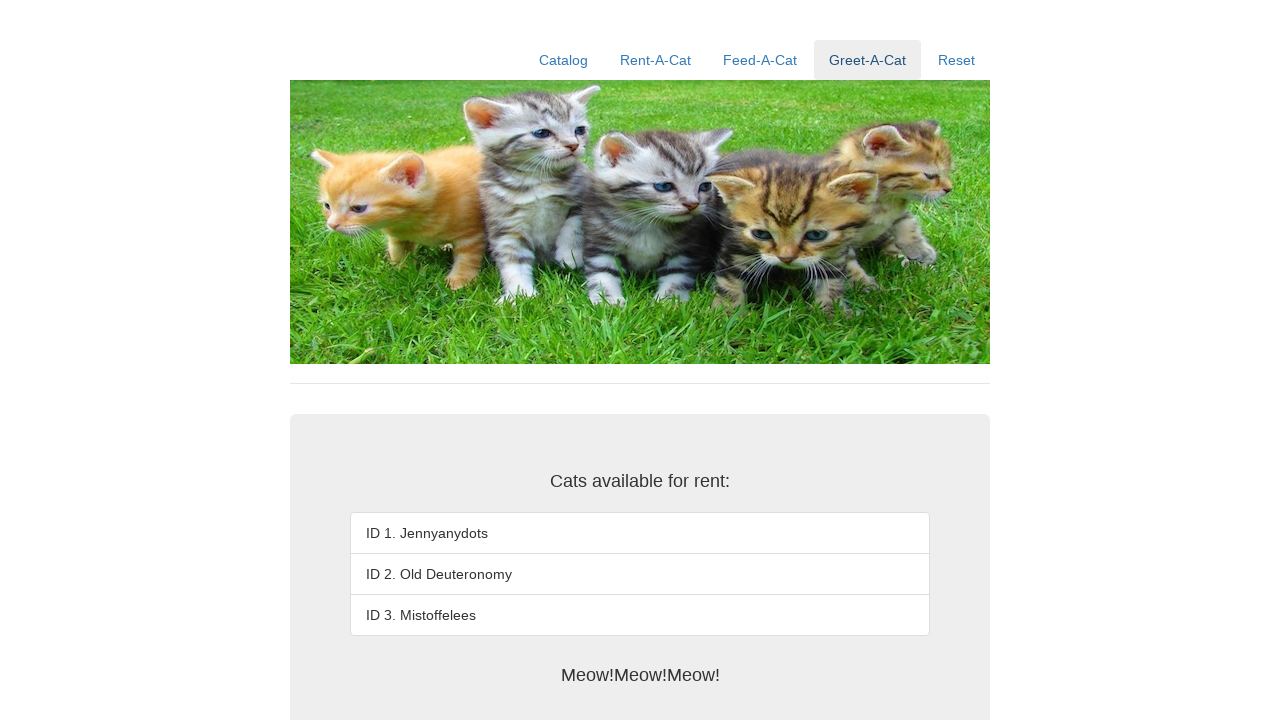